Navigates to Taiwan futures exchange website and clicks a button to load futures trading data

Starting URL: https://mis.taifex.com.tw/futures/RegularSession/EquityIndices/FuturesDomestic/

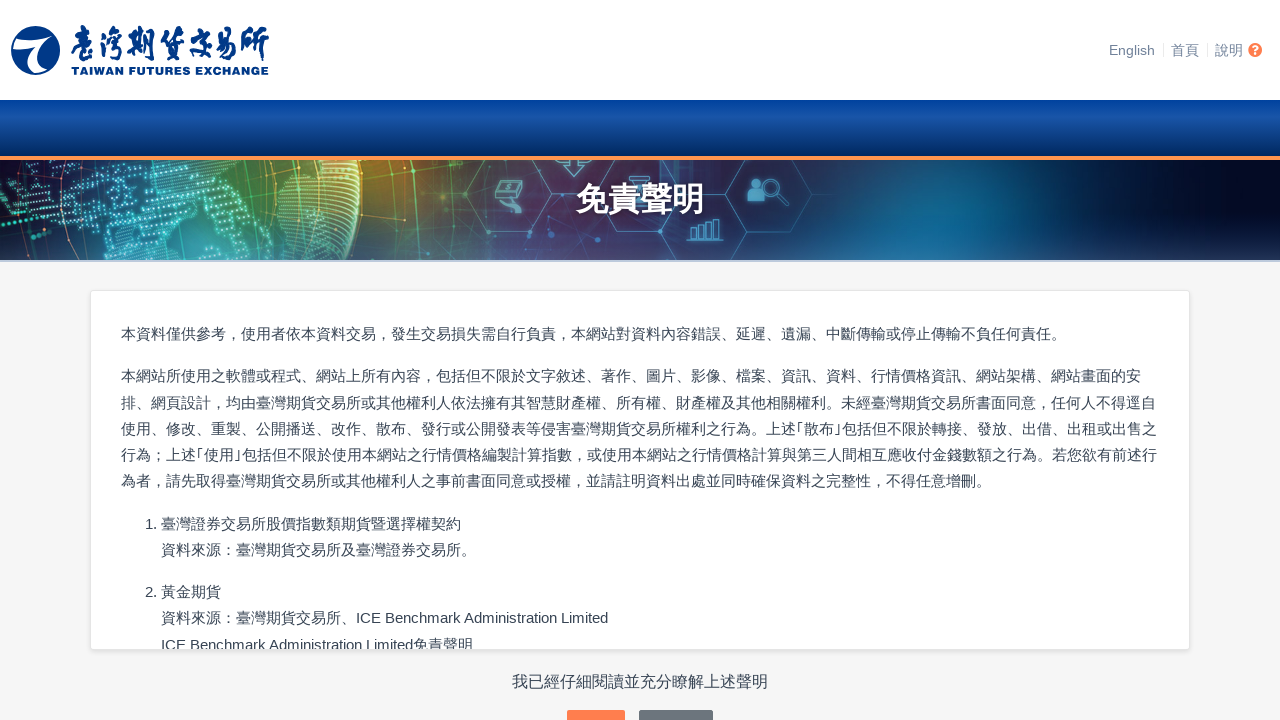

Navigated to Taiwan futures exchange website
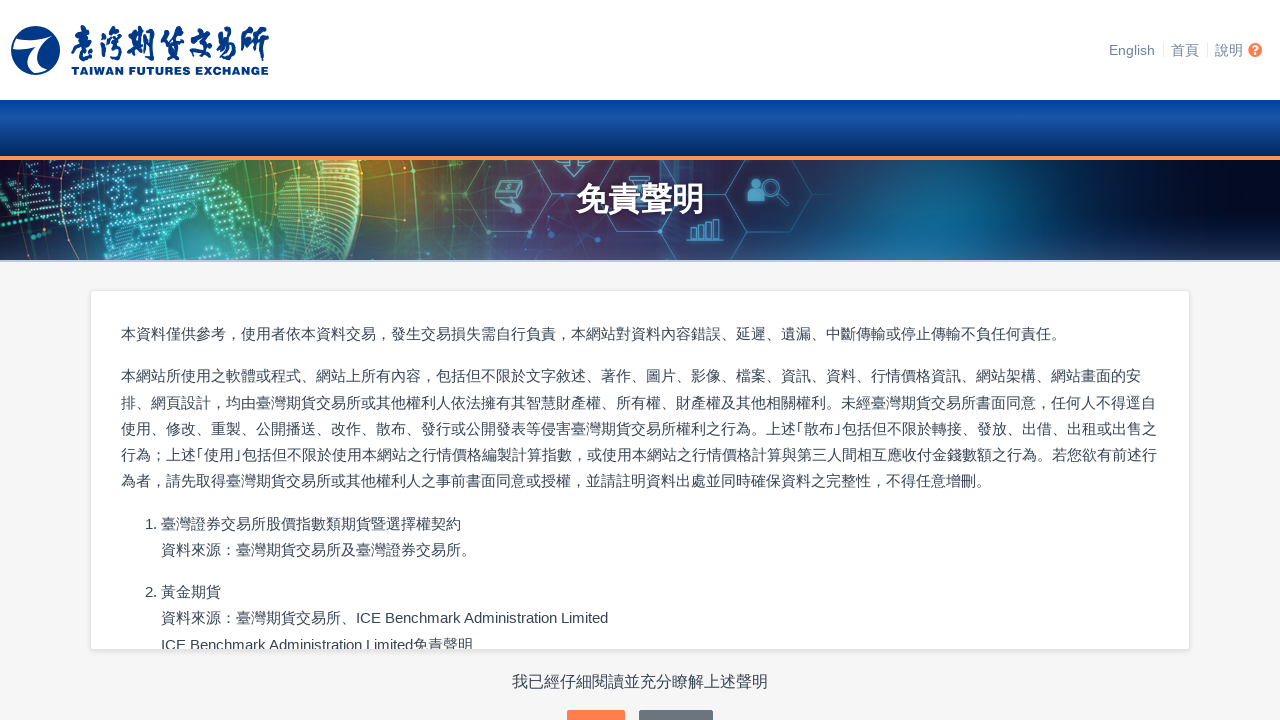

Clicked button to load futures trading data at (596, 701) on .btn
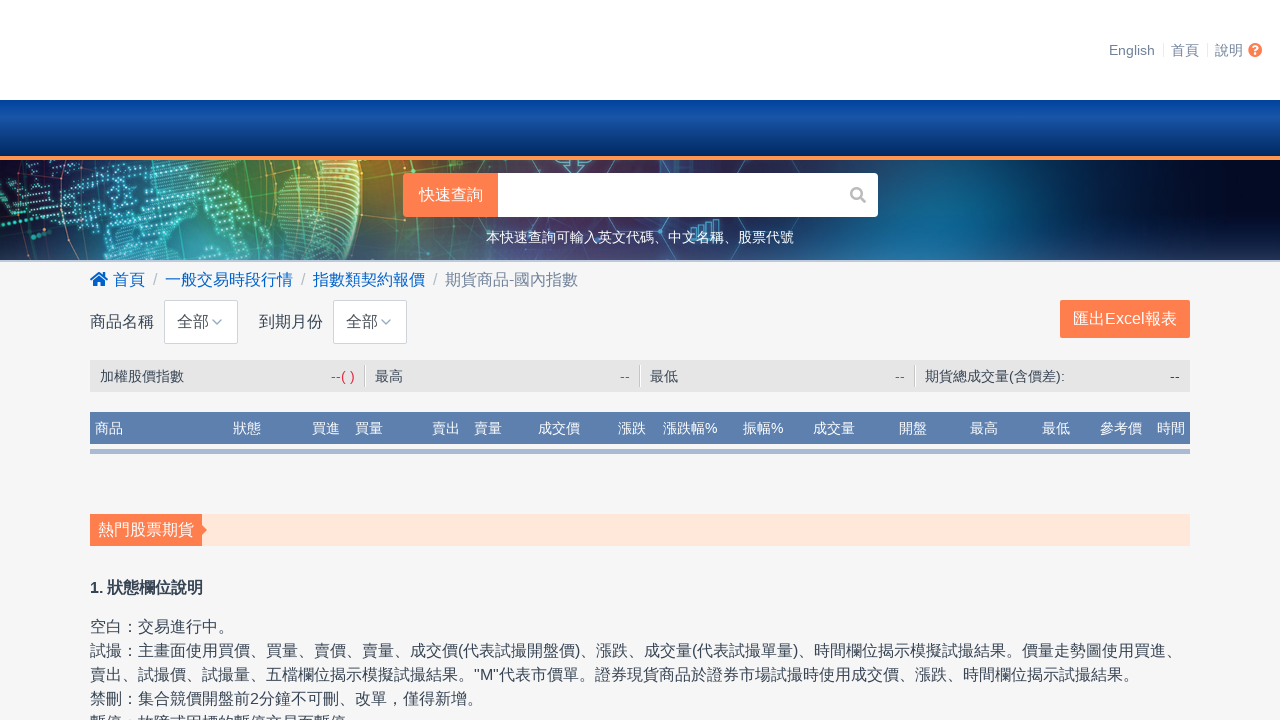

Waited 5 seconds for futures data to load
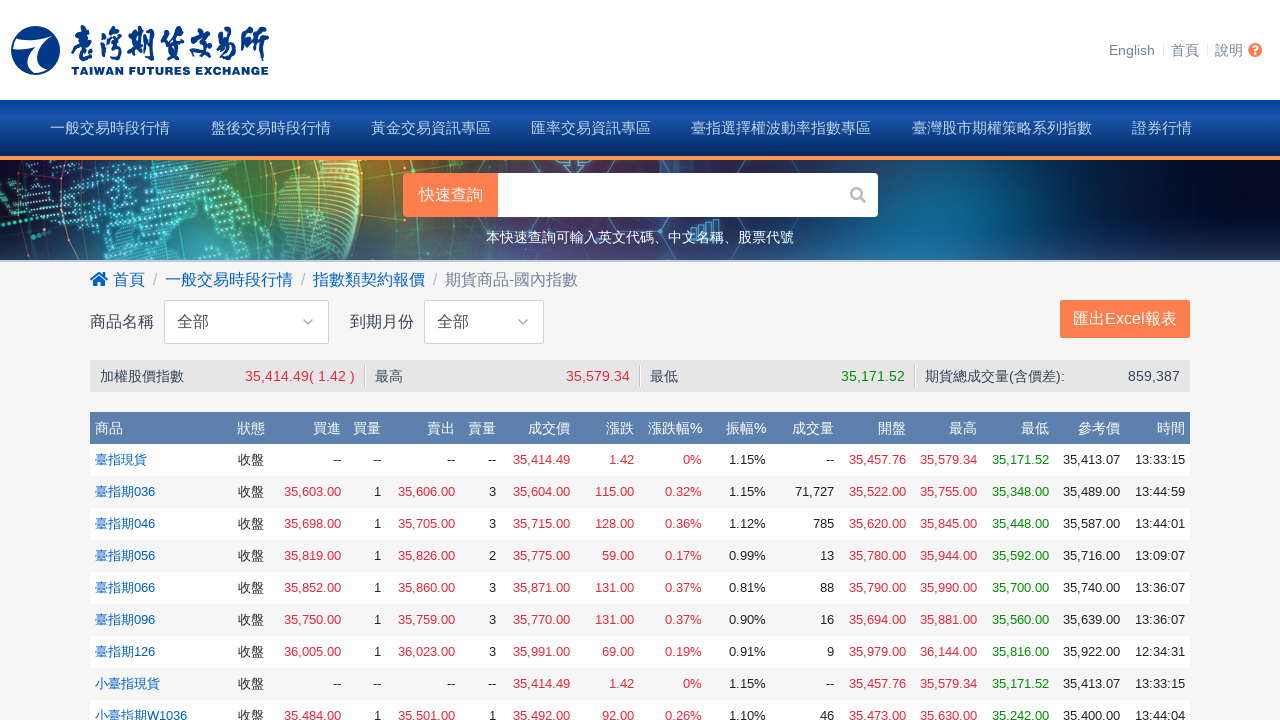

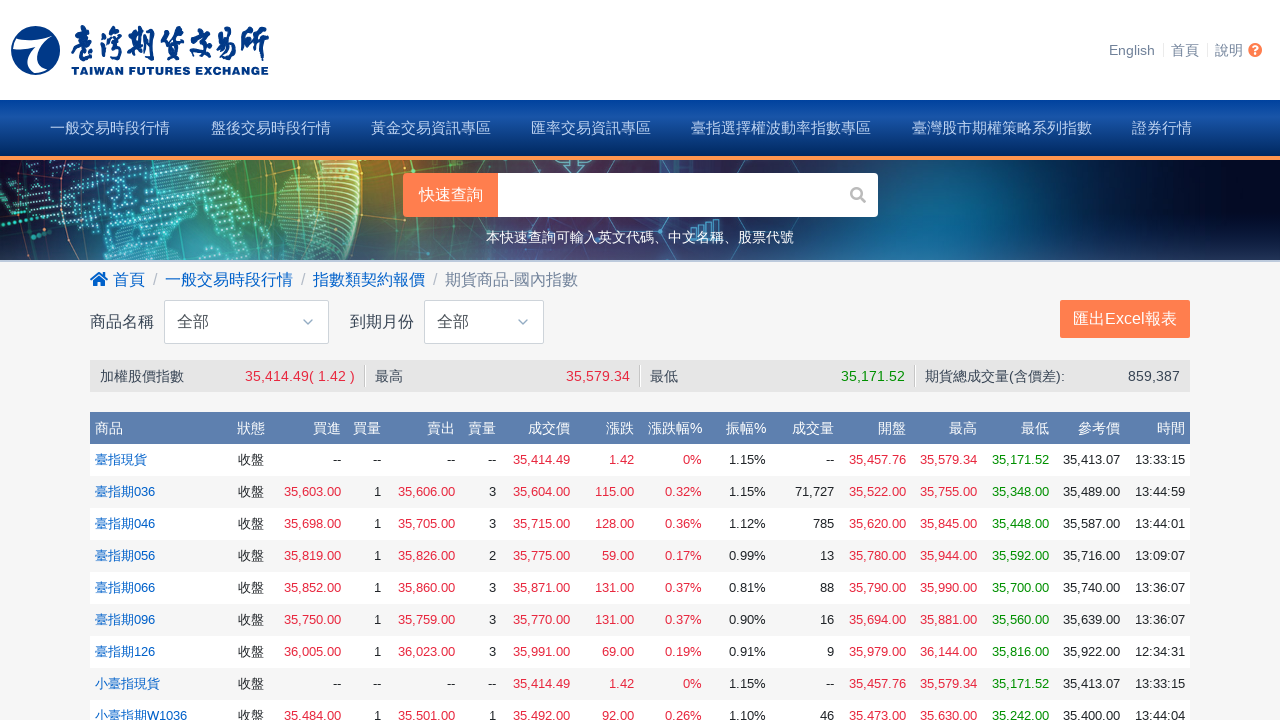